Tests JavaScript alert and confirm dialog handling by filling a name field, triggering an alert popup and accepting it, then triggering a confirm popup and dismissing it.

Starting URL: https://rahulshettyacademy.com/AutomationPractice/

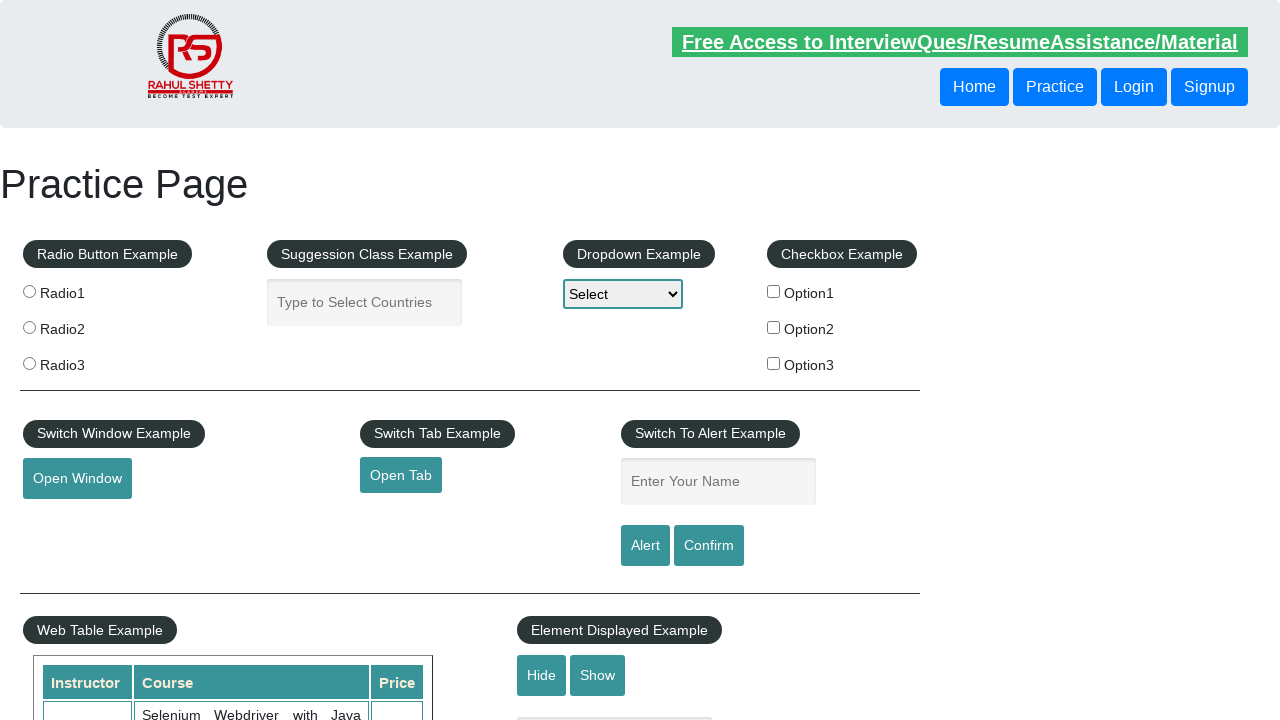

Filled name field with 'Vitor' on #name
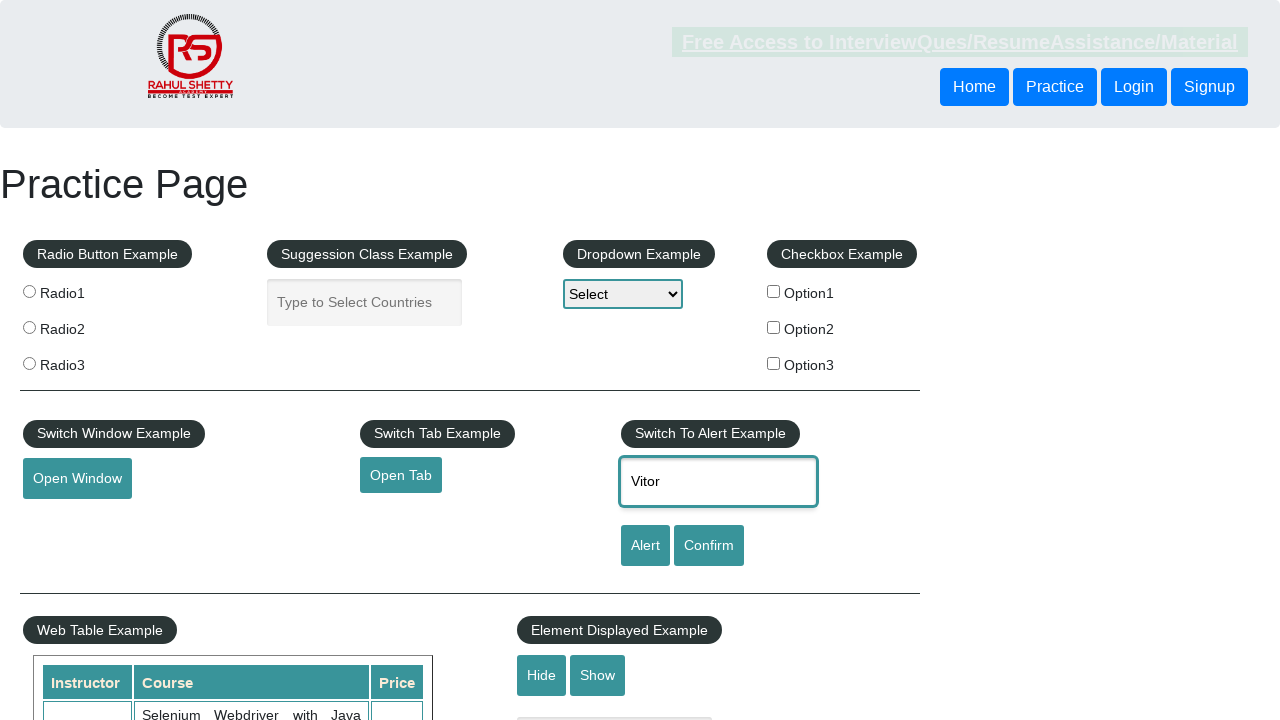

Clicked alert button to trigger JavaScript alert dialog at (645, 546) on #alertbtn
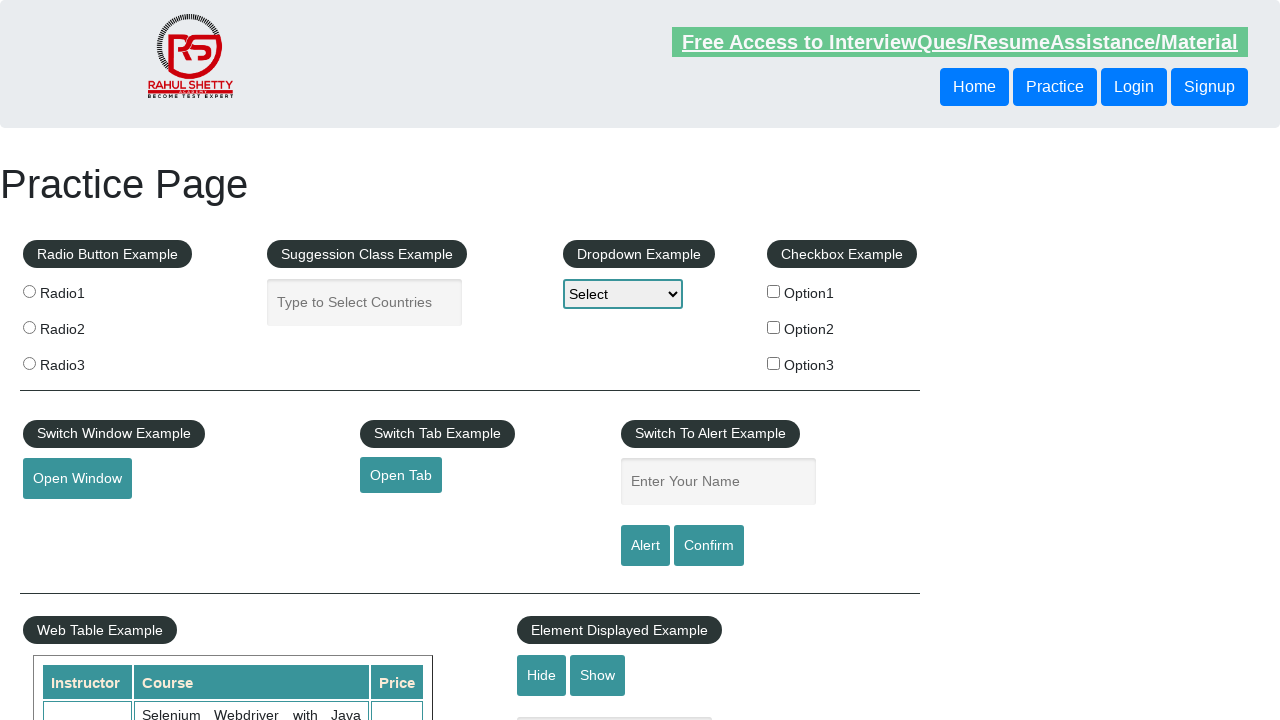

Set up dialog handler and accepted alert dialog
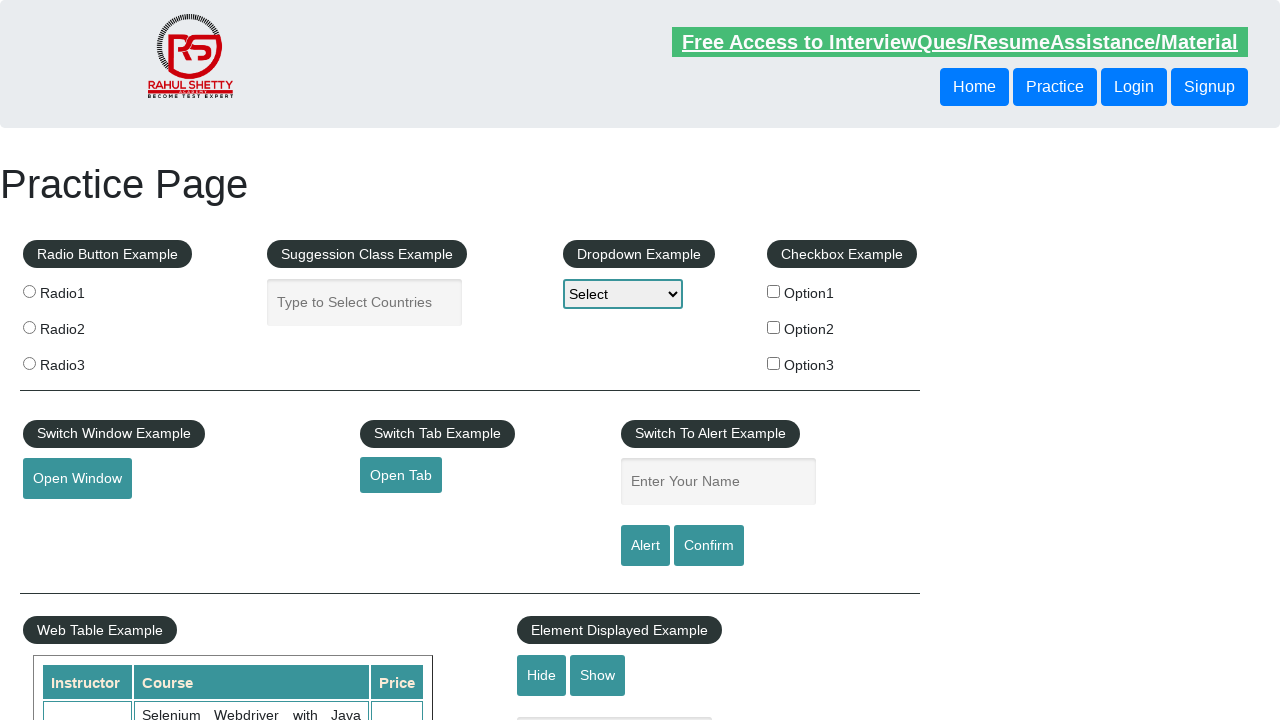

Registered confirm dialog handler to dismiss dialogs
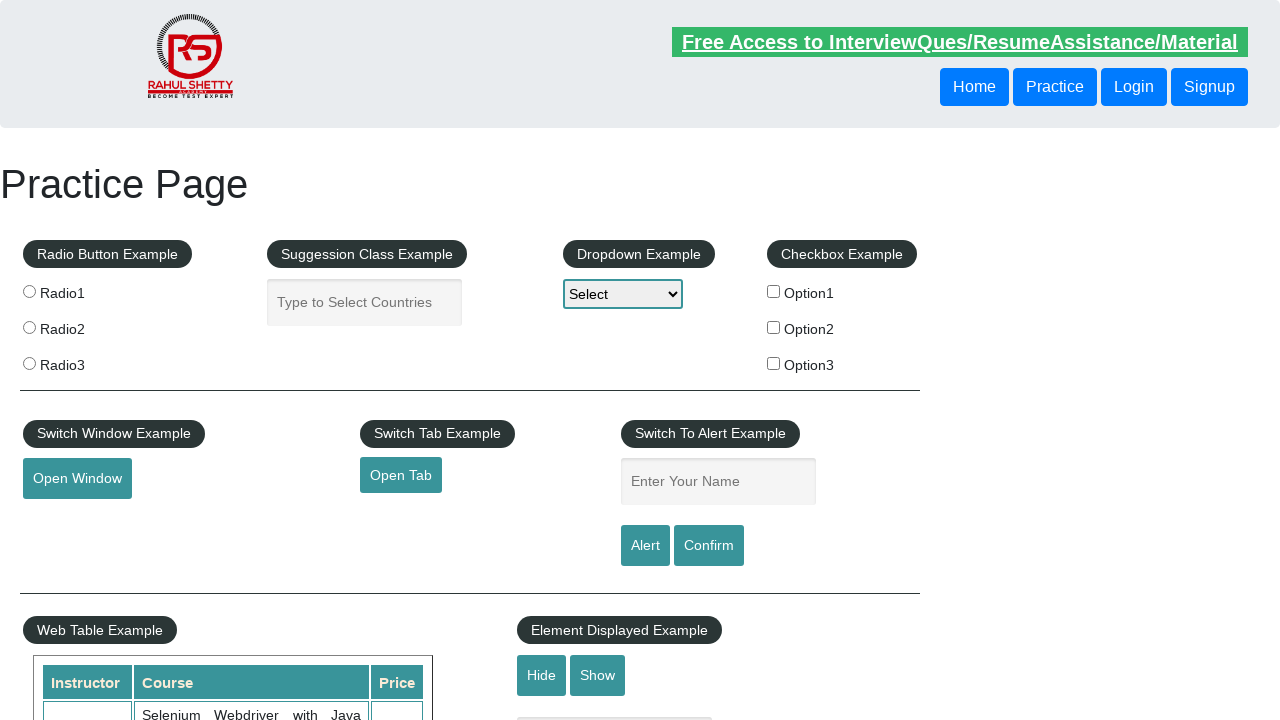

Clicked confirm button to trigger JavaScript confirm dialog at (709, 546) on #confirmbtn
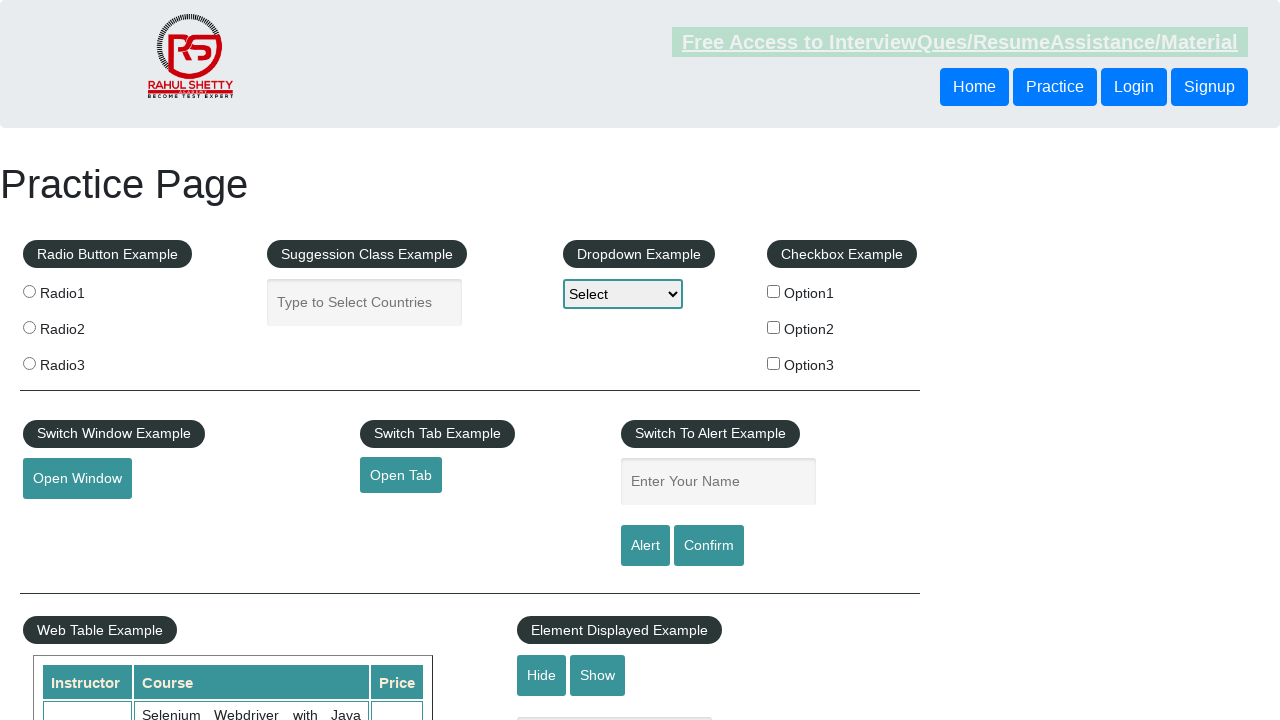

Waited 1 second for dialog to be handled
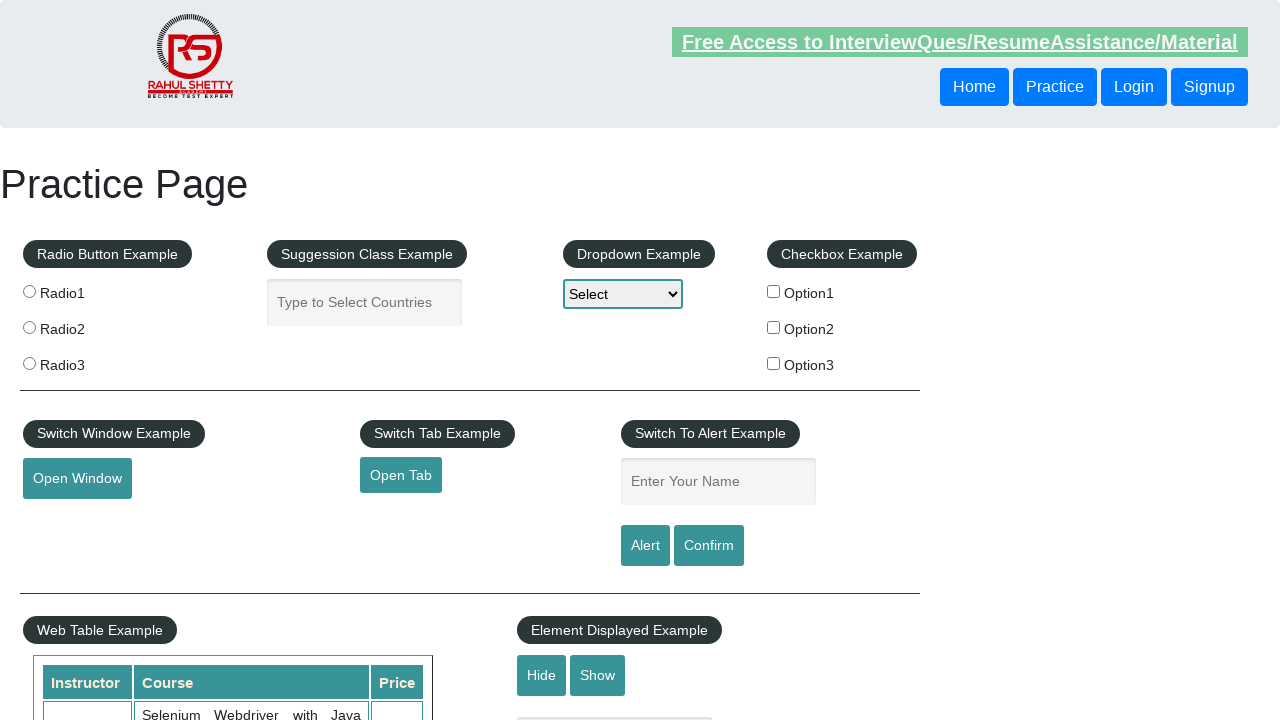

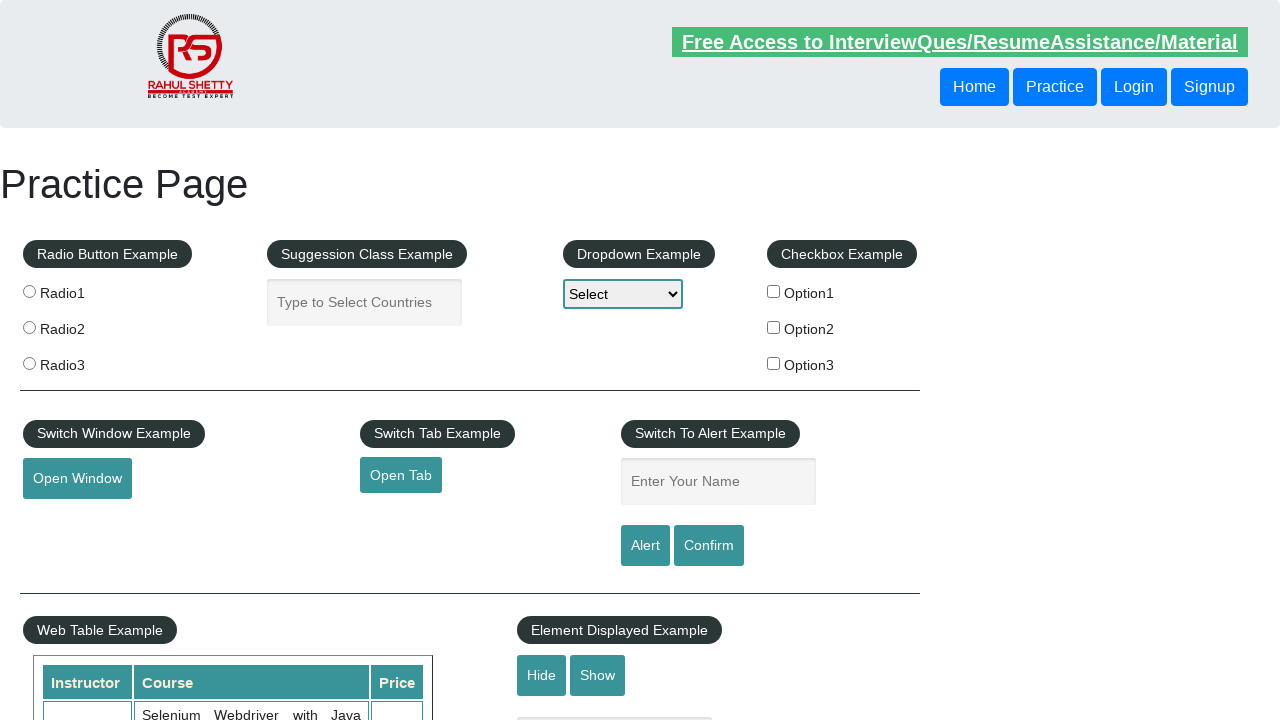